Tests double-click functionality on W3Schools example page by clearing a text field, entering text, and double-clicking a button to copy the text

Starting URL: https://www.w3schools.com/tags/tryit.asp?filename=tryhtml5_ev_ondblclick3

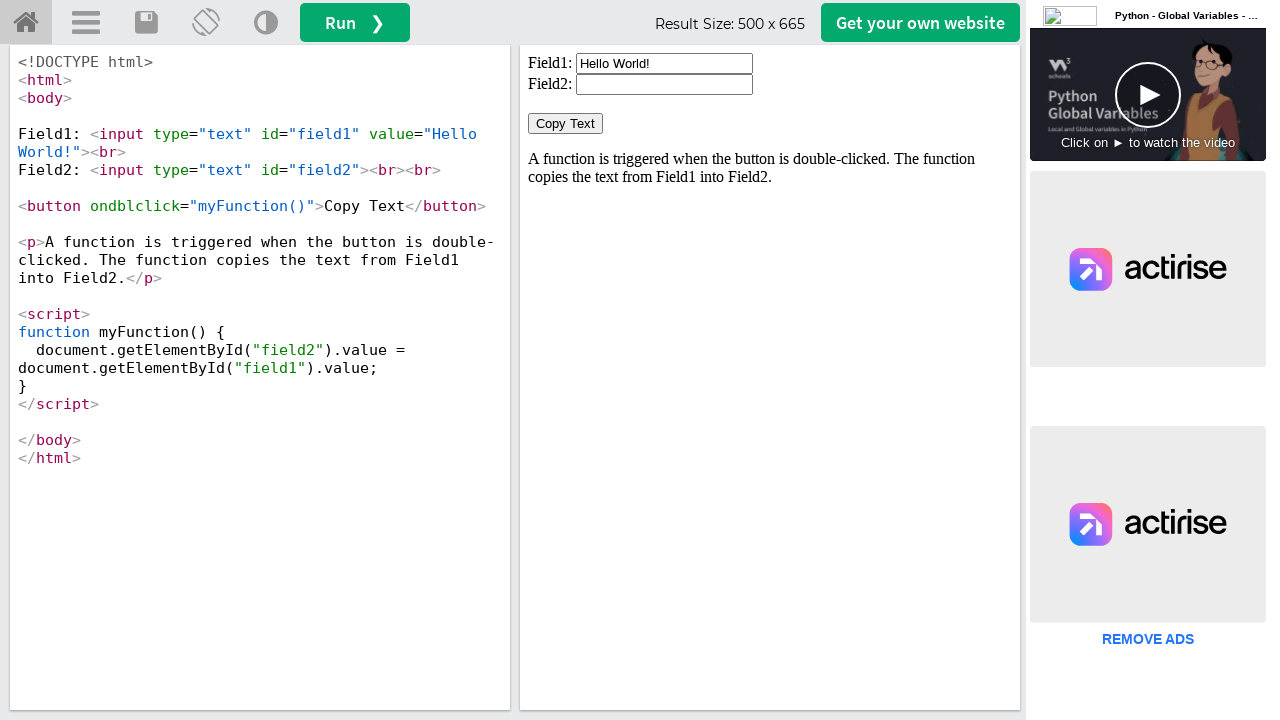

Located iframe element with ID 'iframeResult'
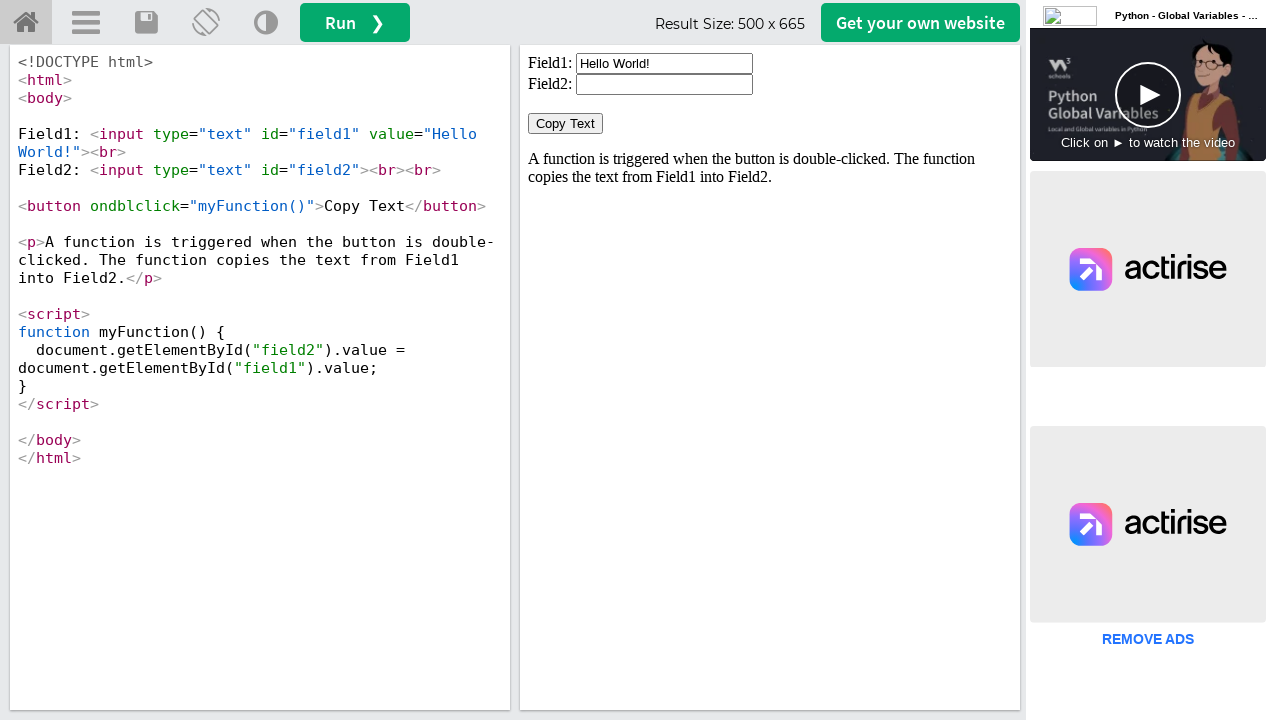

Cleared the text field (field1) on #iframeResult >> internal:control=enter-frame >> #field1
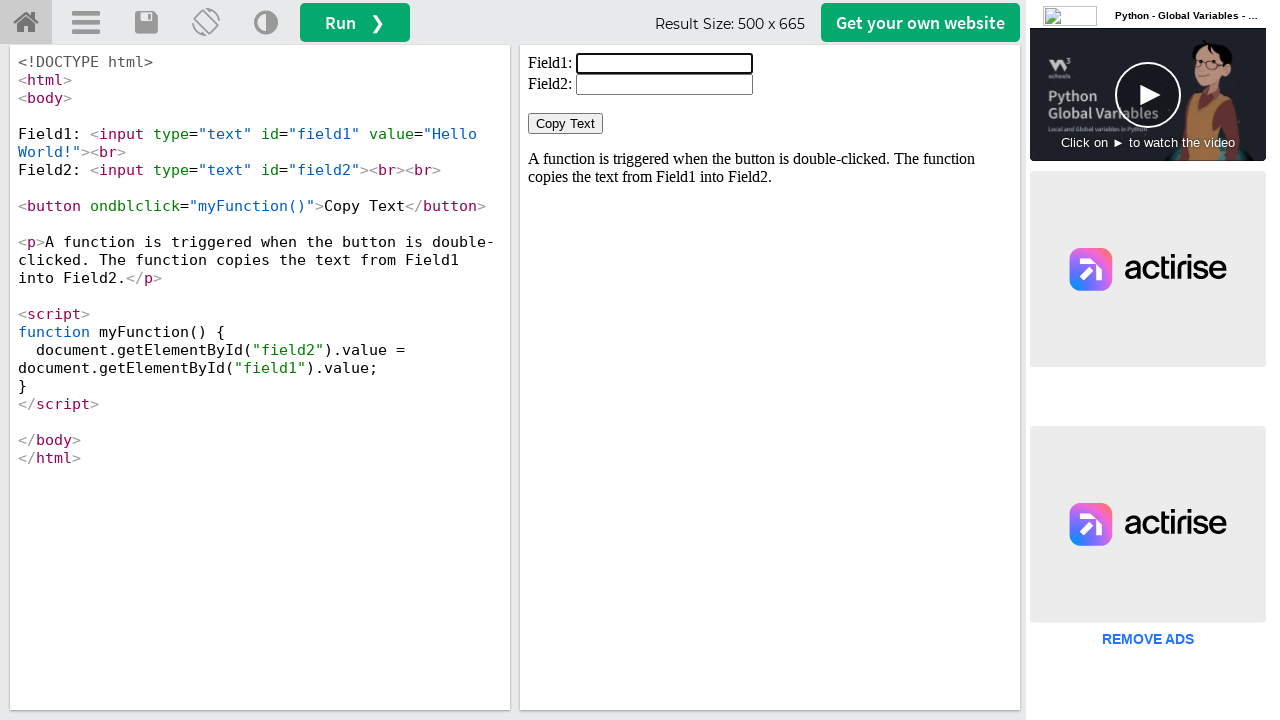

Filled field1 with text 'Sital' on #iframeResult >> internal:control=enter-frame >> #field1
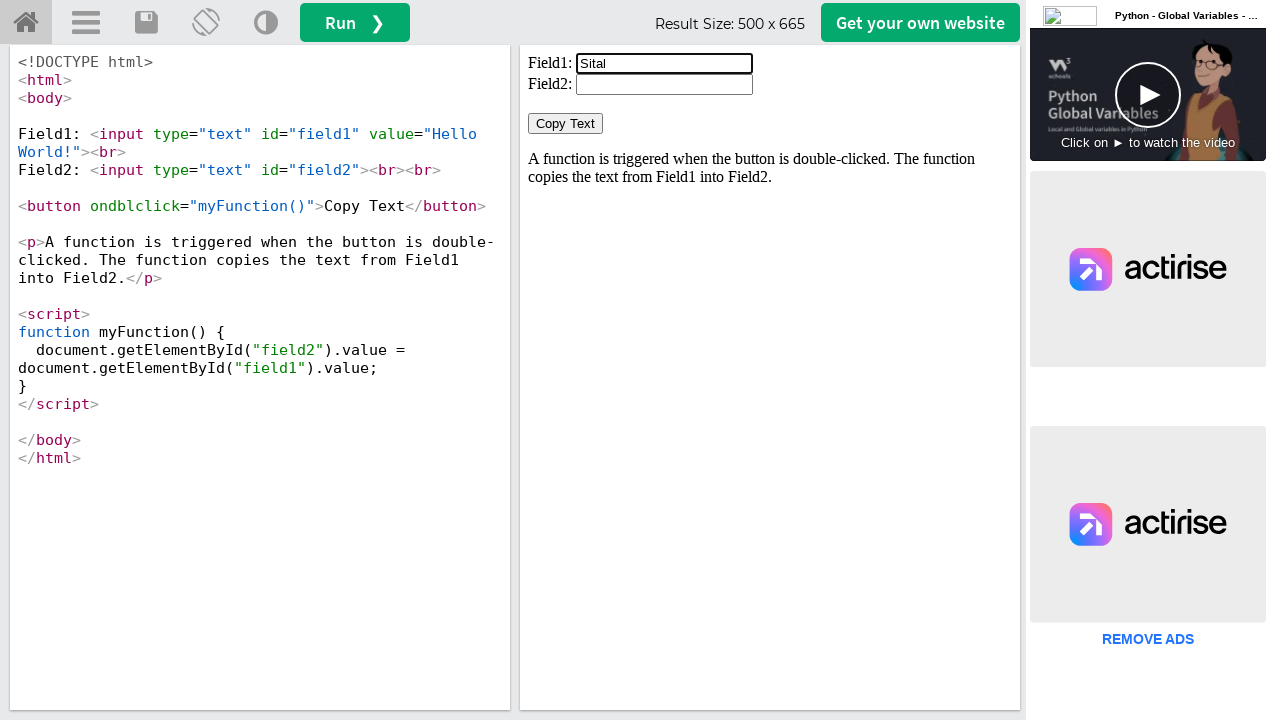

Double-clicked the 'Copy Text' button to copy text from field1 to field2 at (566, 124) on #iframeResult >> internal:control=enter-frame >> button:has-text('Copy Text')
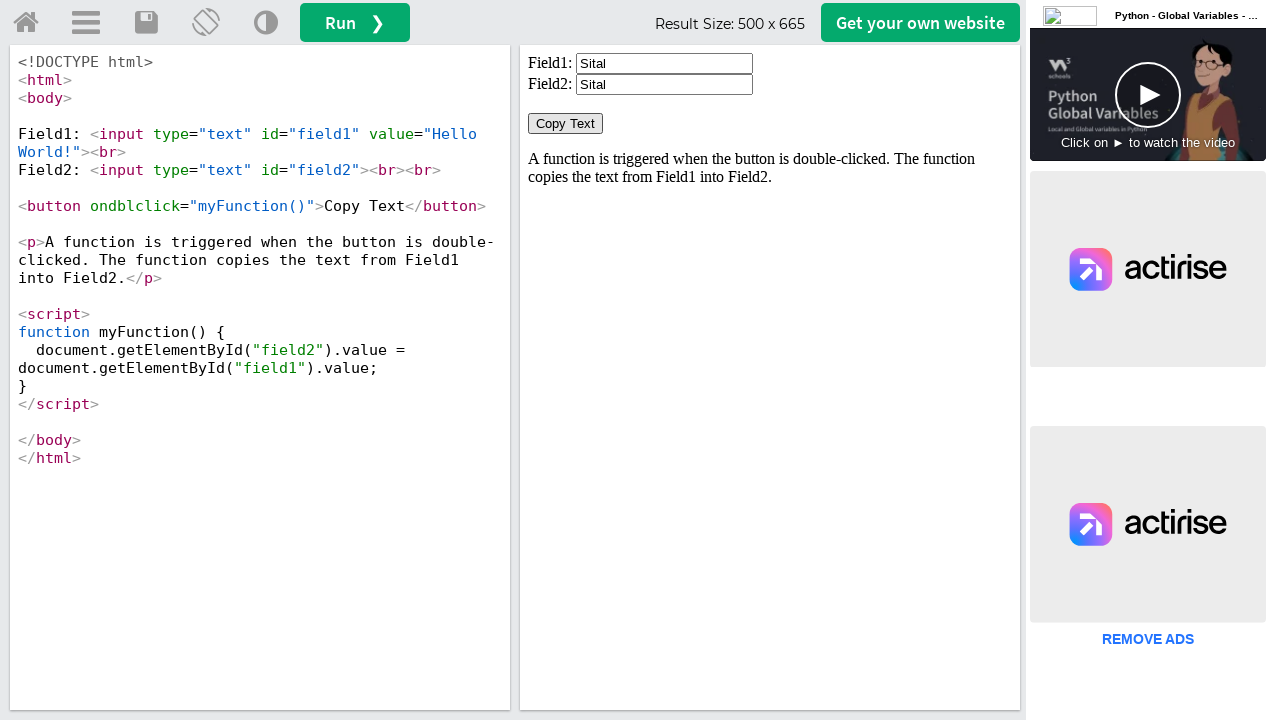

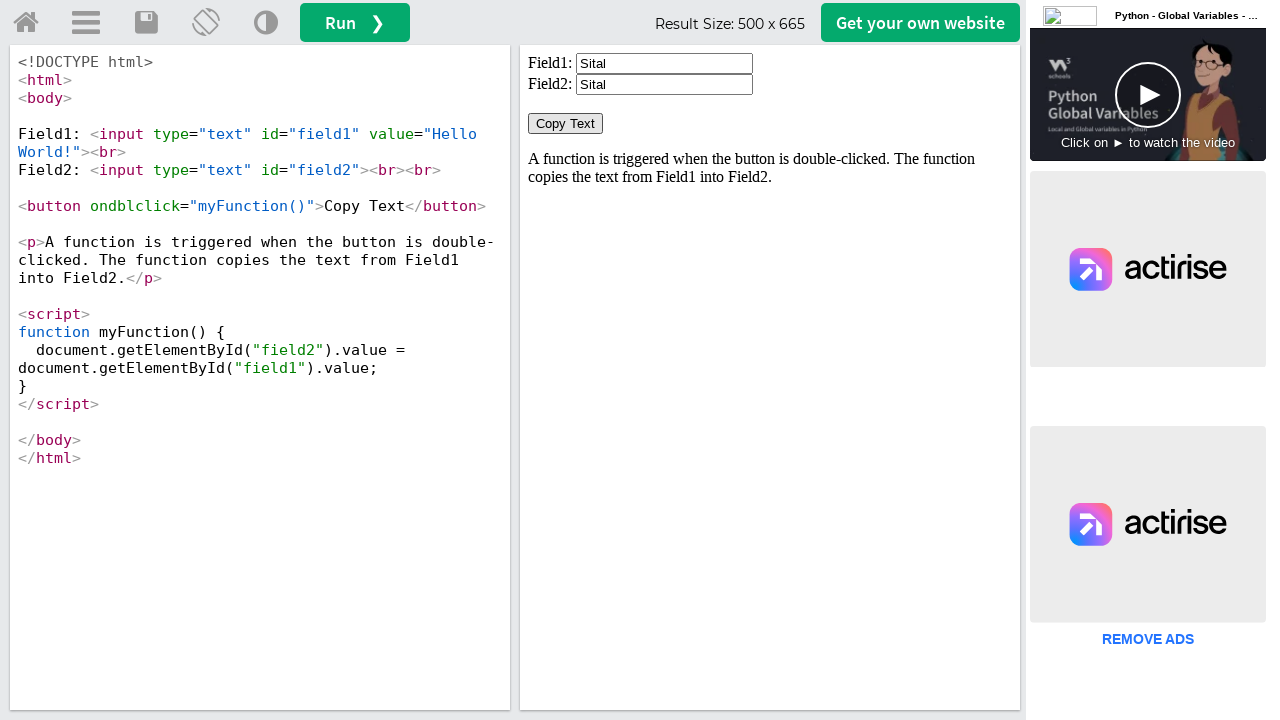